Tests JavaScript alert handling by clicking the JS Alert button and accepting the alert popup

Starting URL: https://the-internet.herokuapp.com/javascript_alerts

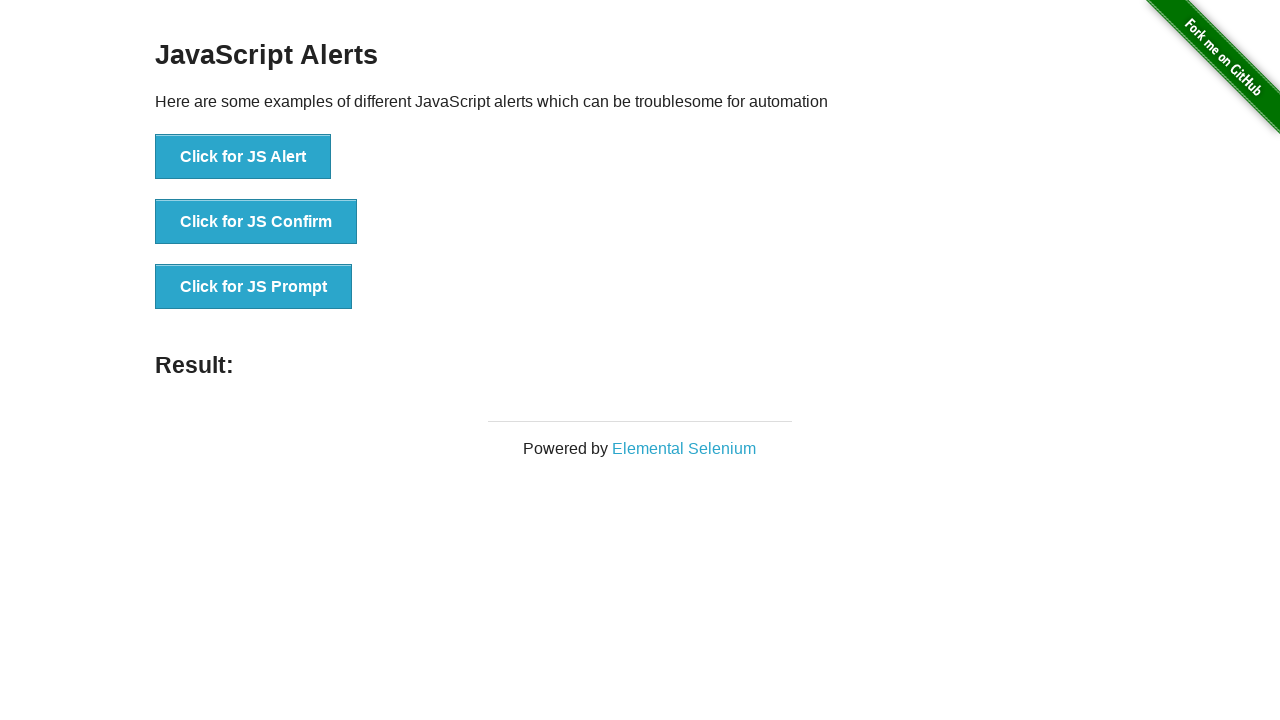

Clicked the JS Alert button at (243, 157) on button:text('Click for JS Alert')
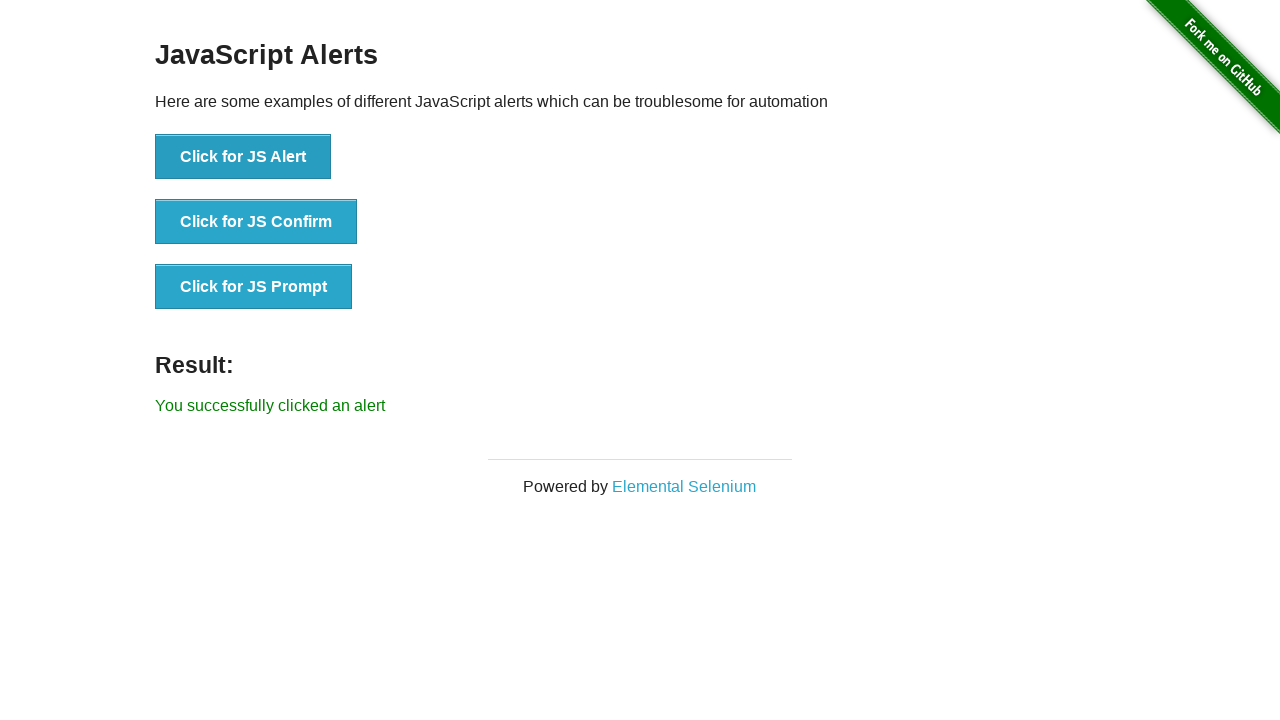

Set up dialog handler to accept alert popup
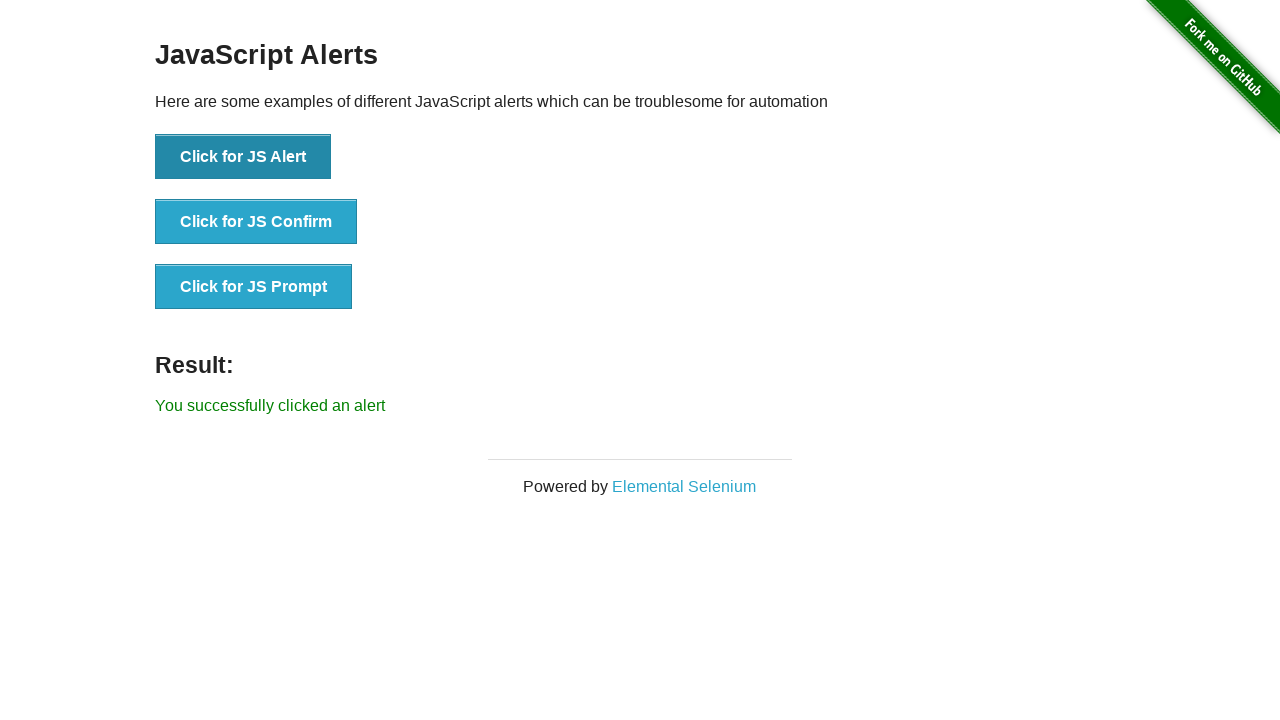

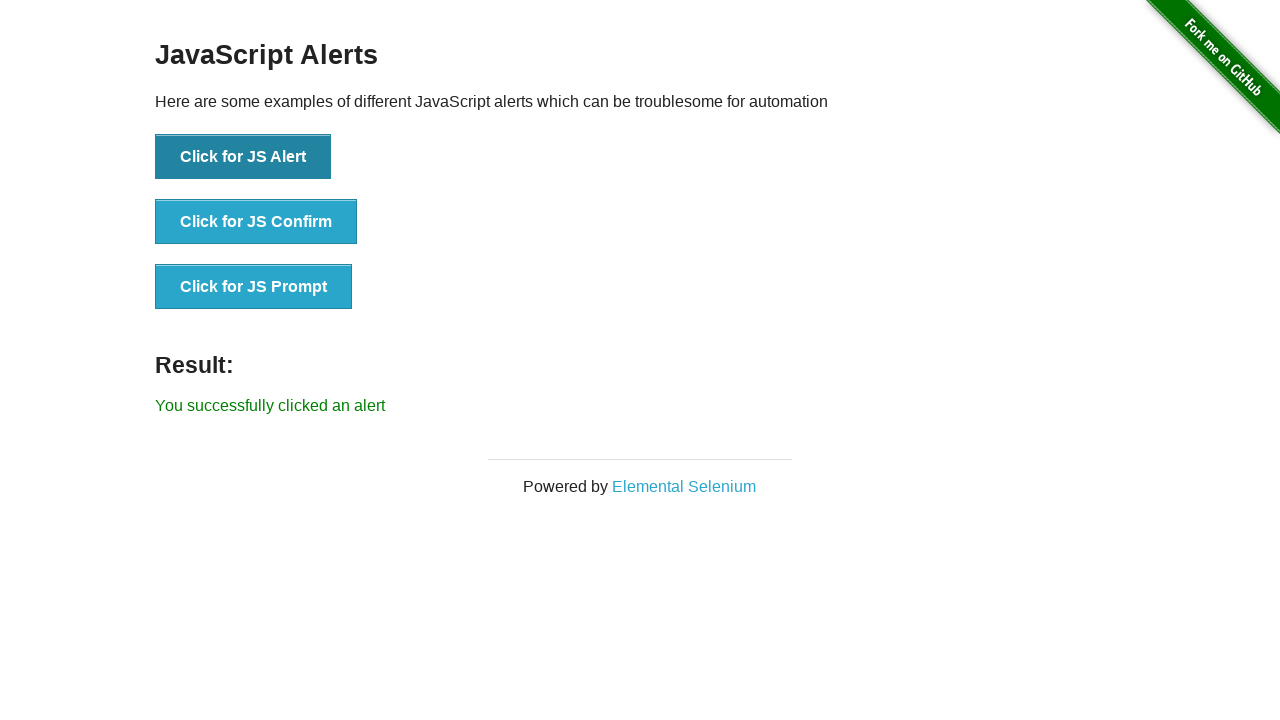